Tests the license status search functionality on the NCK (Nursing Council of Kenya) website by entering a name in the search field and clicking the search button to find nurse license information.

Starting URL: https://osp.nckenya.com/LicenseStatus

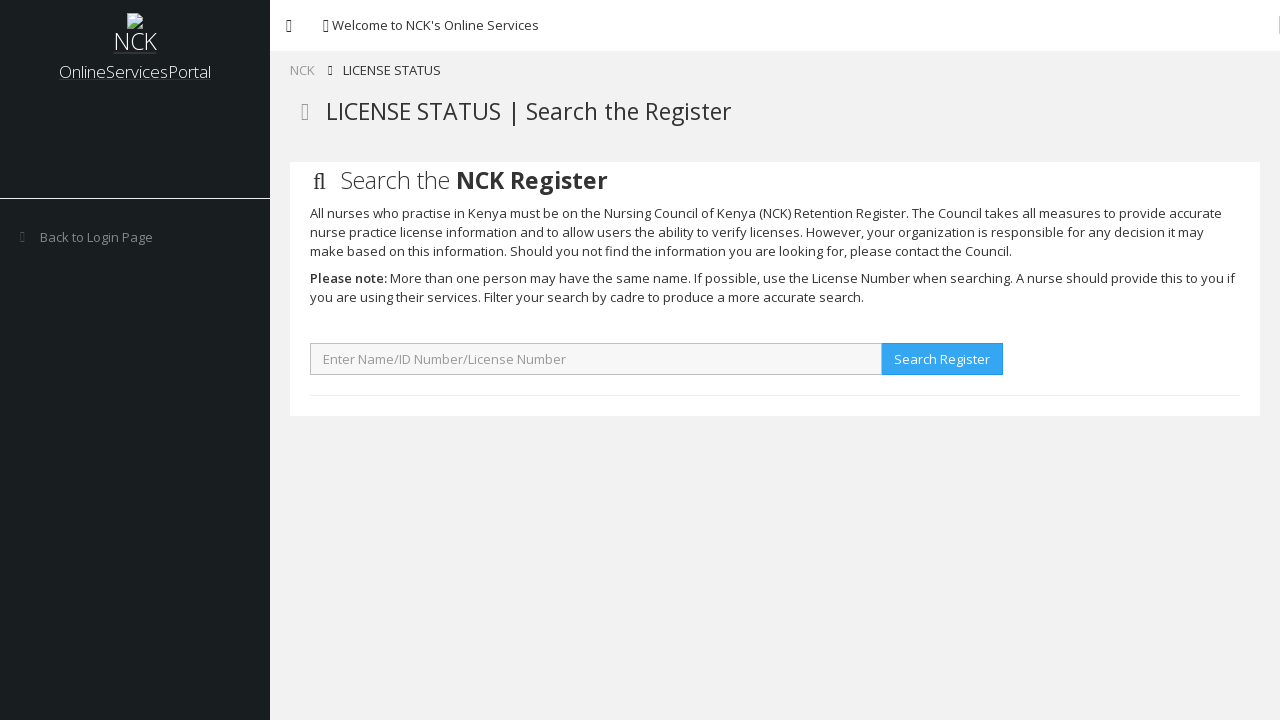

Waited for page to load - network idle state reached
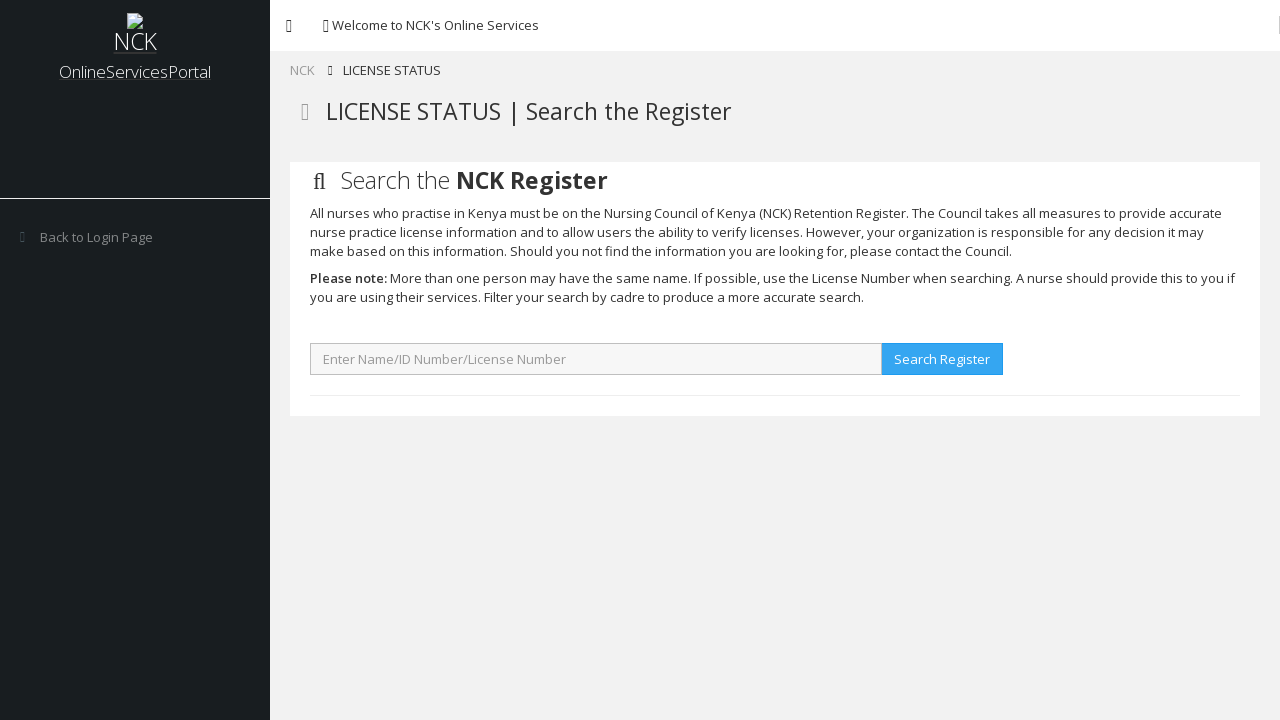

Entered 'martin' in the search name field on input[type='text']
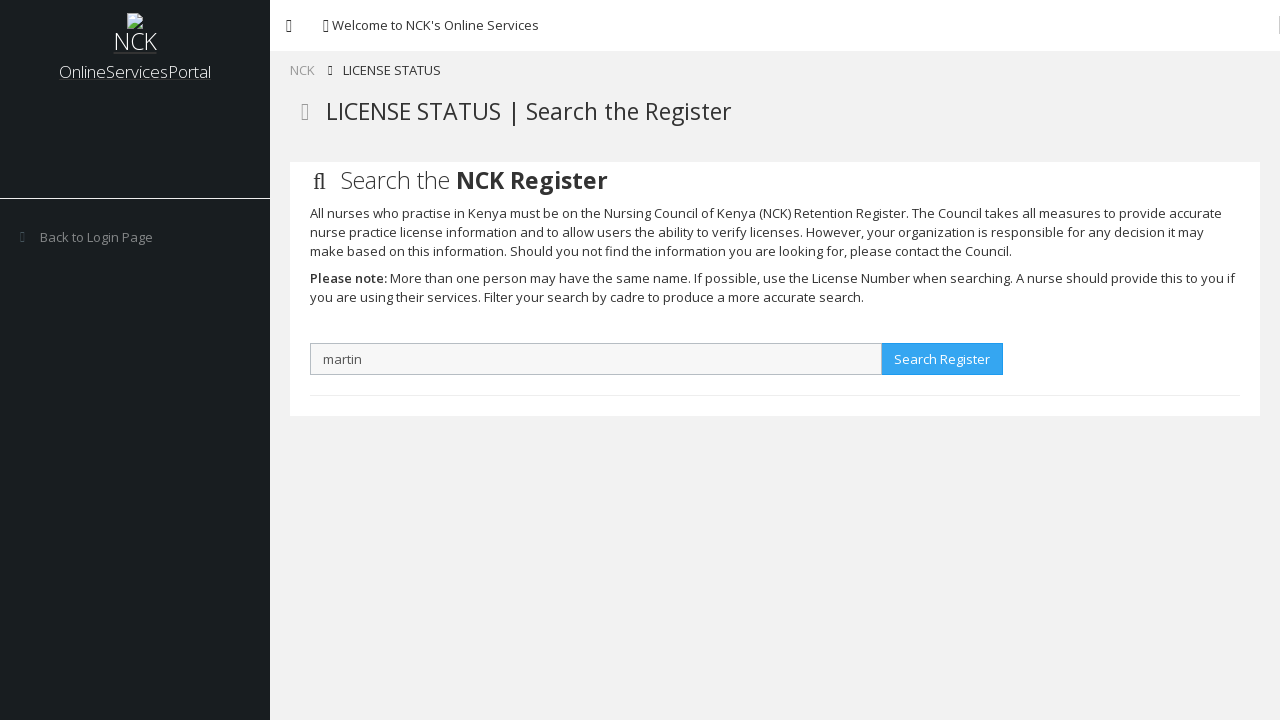

Clicked the search button to find nurse license information at (942, 359) on button
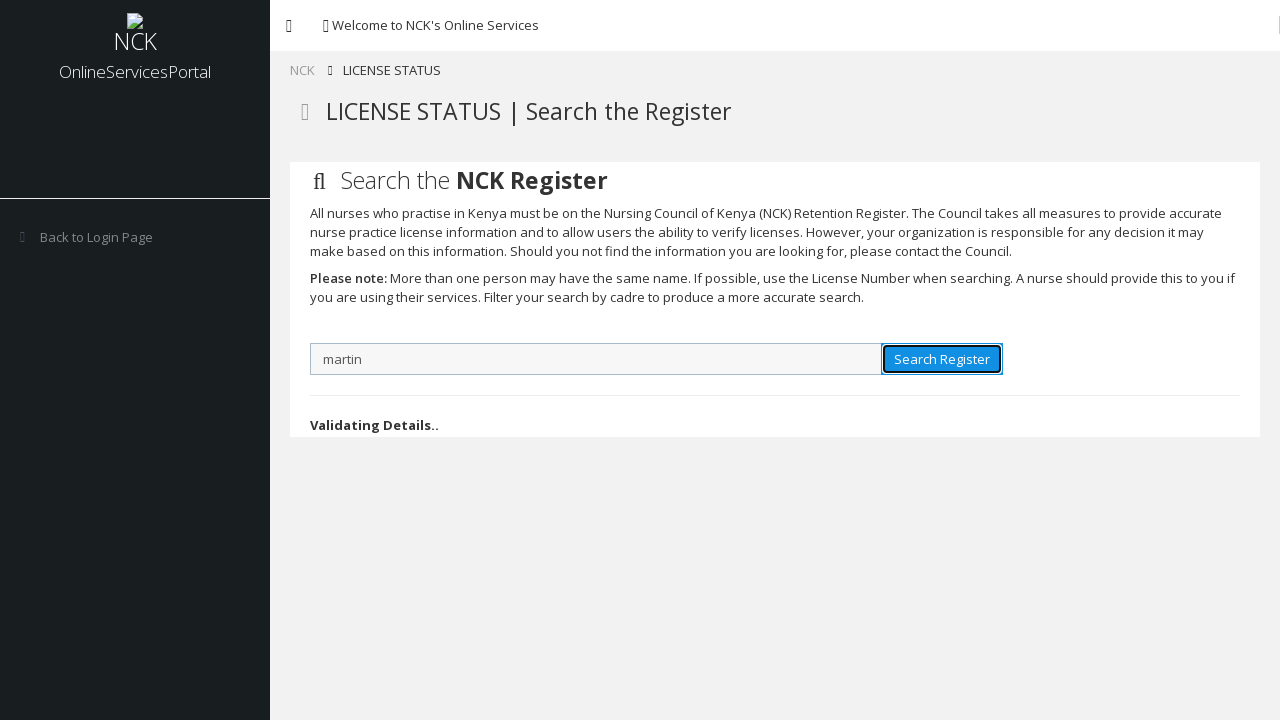

License status search results table loaded successfully
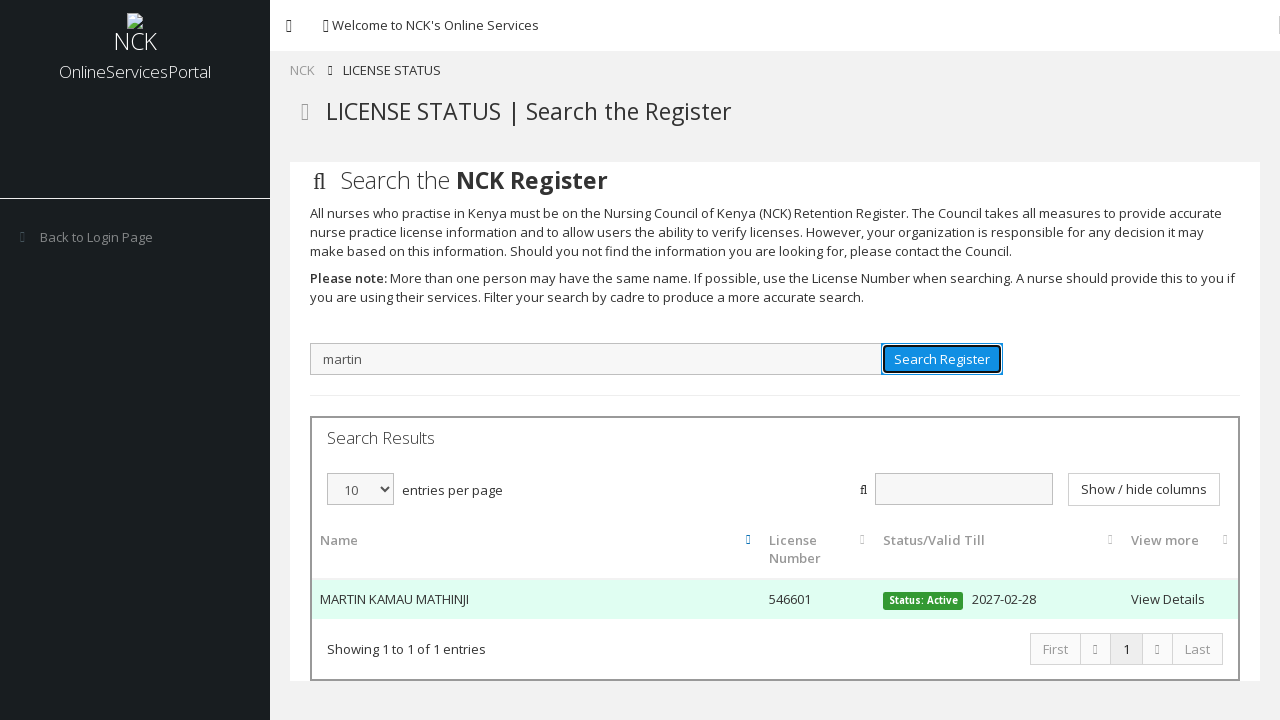

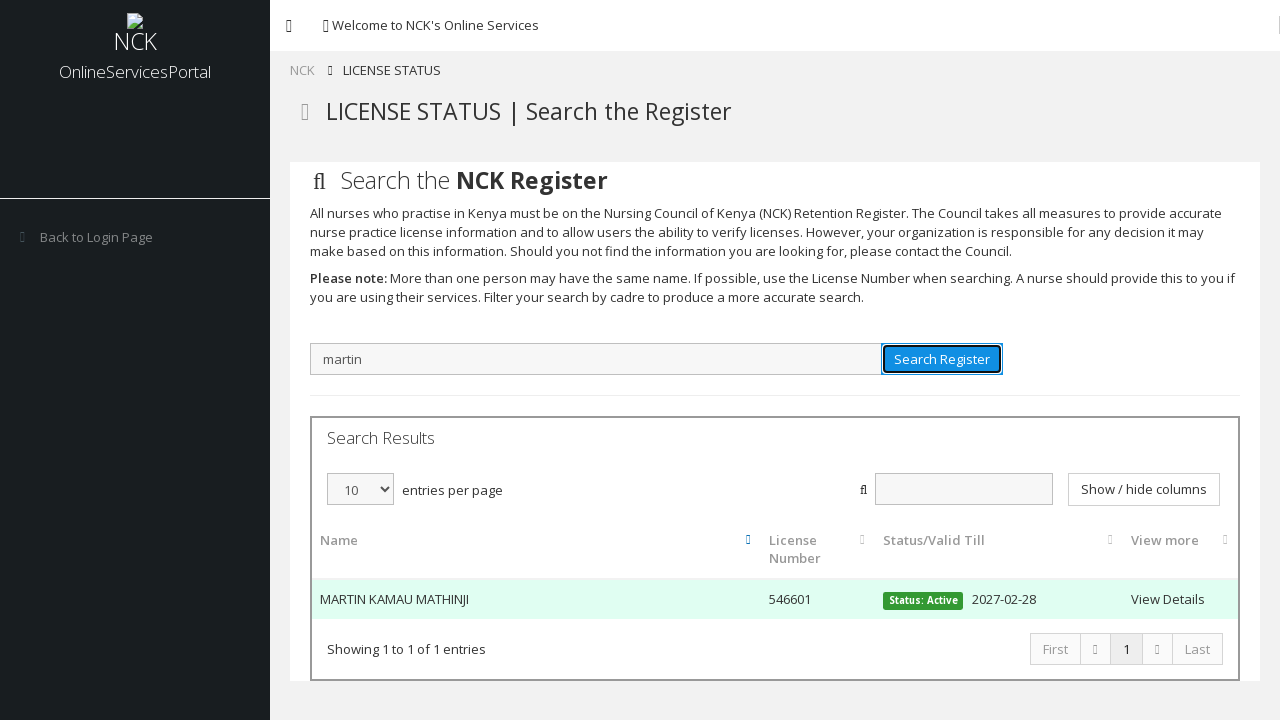